Tests alert popup functionality on the Selenium documentation page by clicking the "See an example alert" link

Starting URL: https://www.selenium.dev/documentation/webdriver/interactions/alerts/

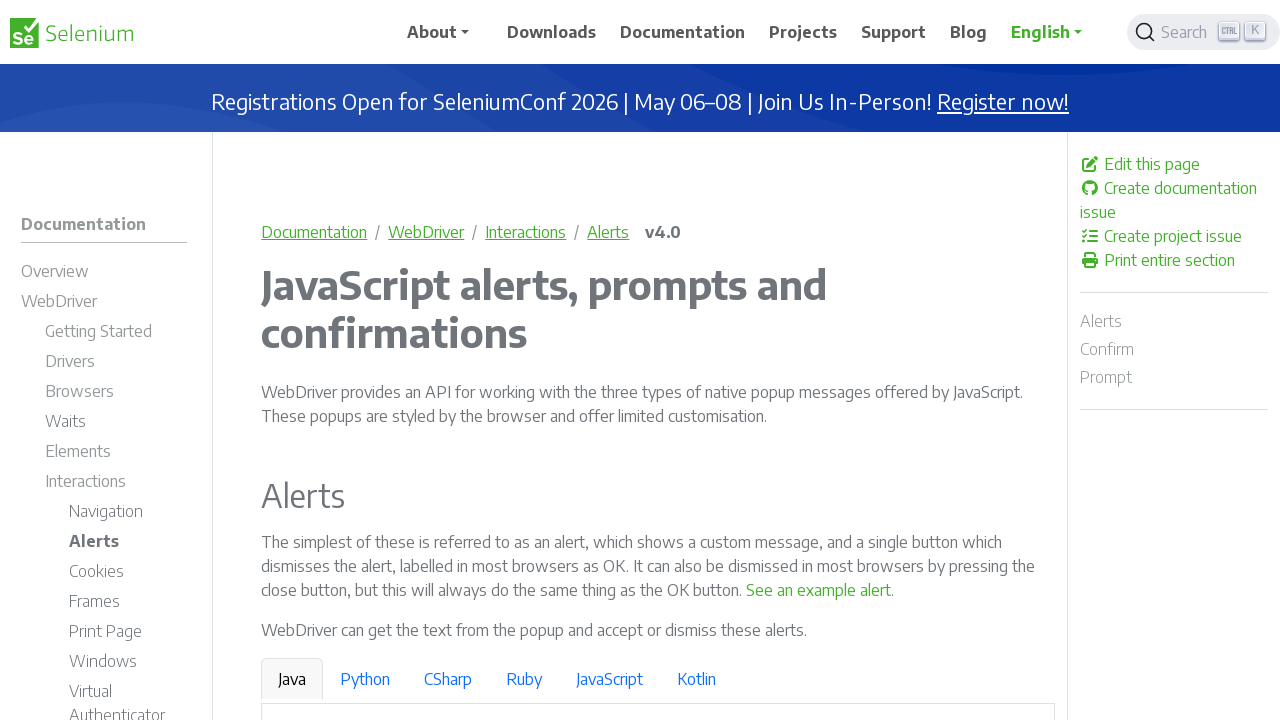

Navigated to Selenium documentation page on alerts
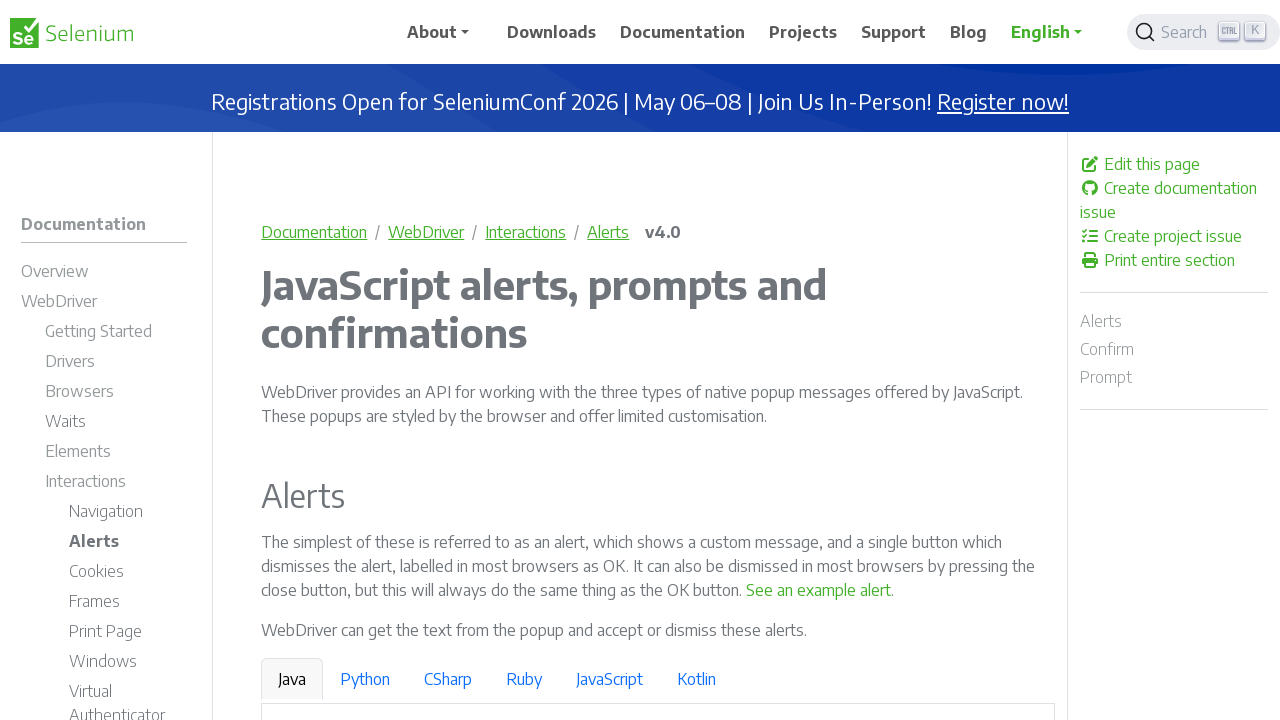

Clicked 'See an example alert' link to trigger alert popup at (819, 590) on internal:text="See an example alert"s
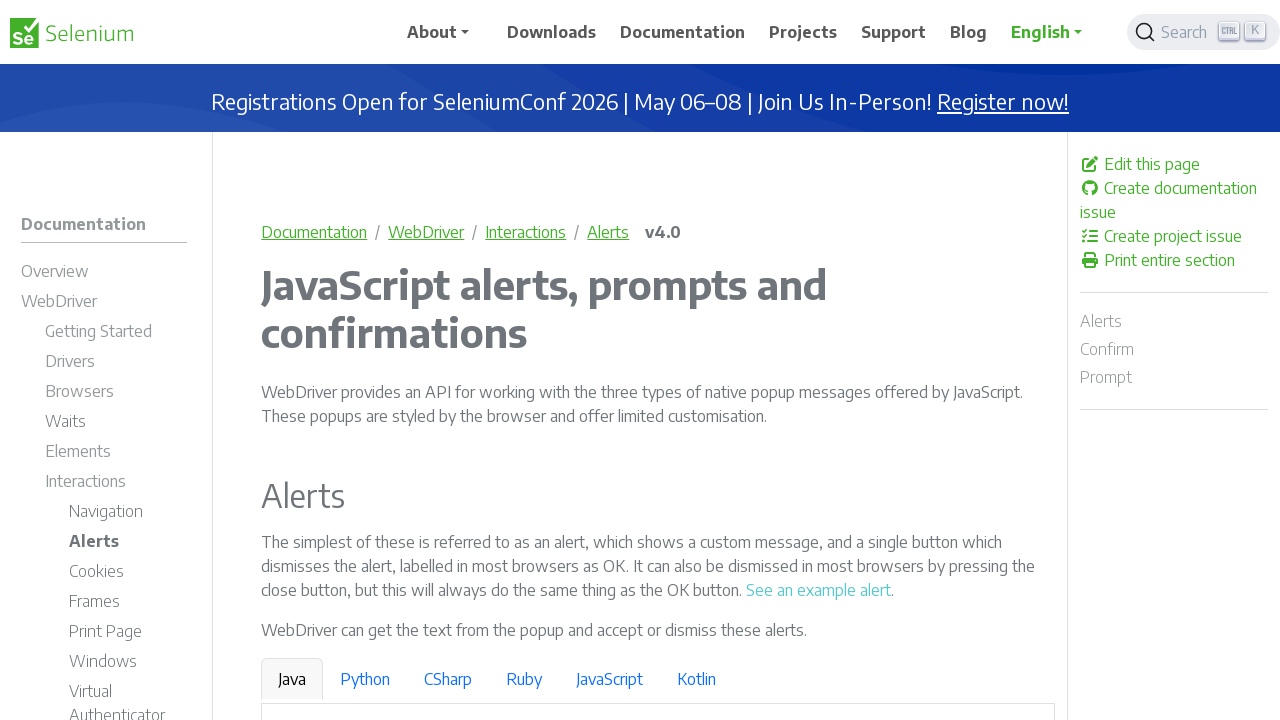

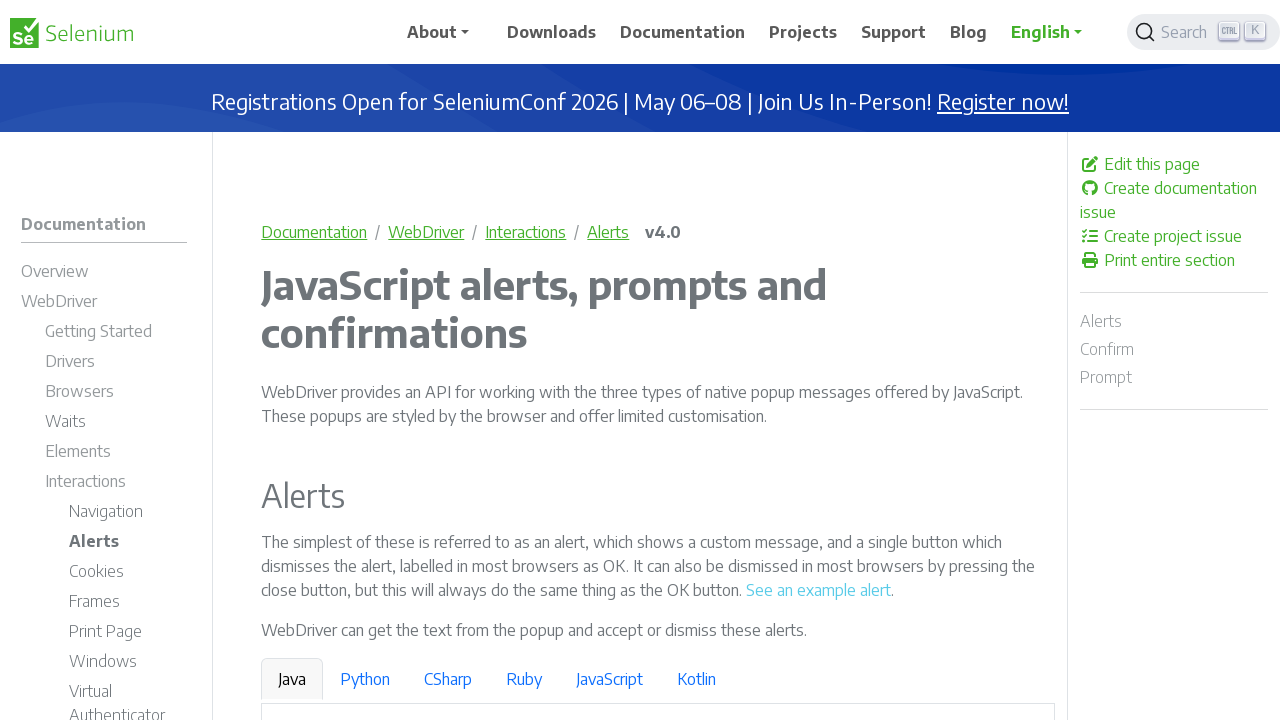